Tests an autocomplete input field by typing a character, waiting for suggestions to appear, and selecting the first suggestion that contains "red"

Starting URL: https://demoqa.com/auto-complete

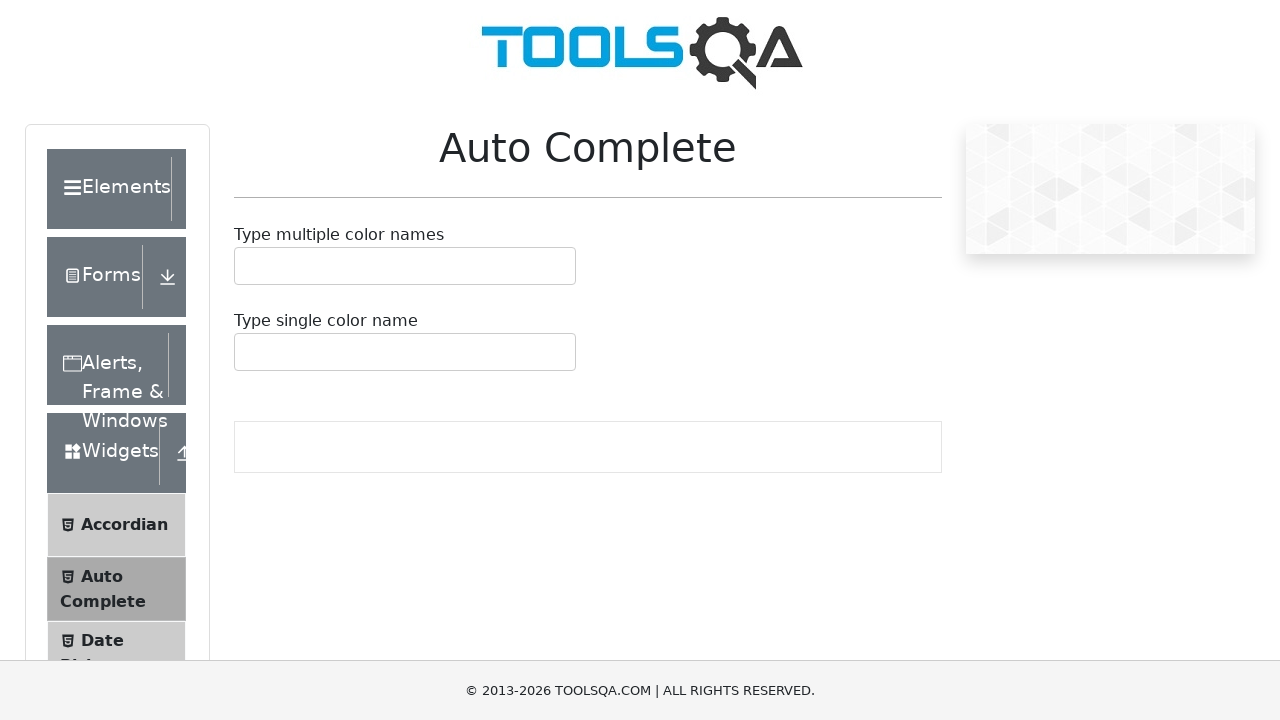

Typed 'r' into the autocomplete input field on #autoCompleteSingleInput
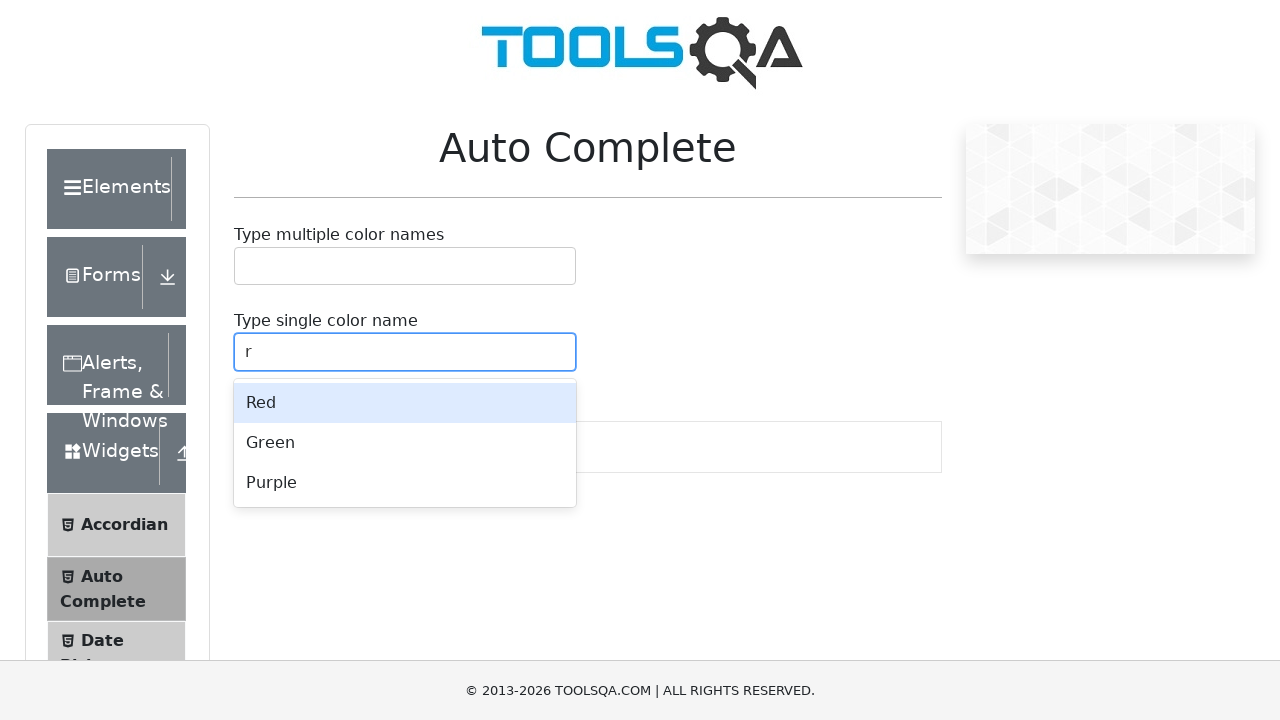

Waited for autocomplete suggestions to appear
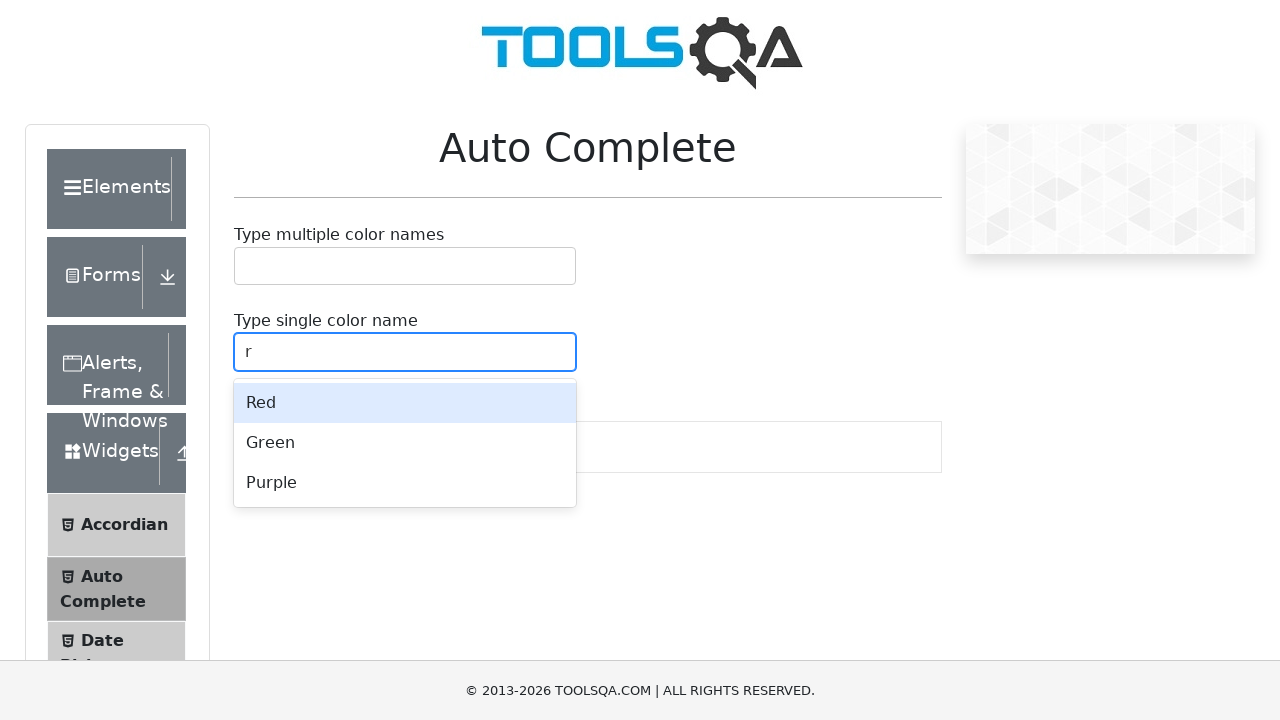

Retrieved all autocomplete suggestion elements
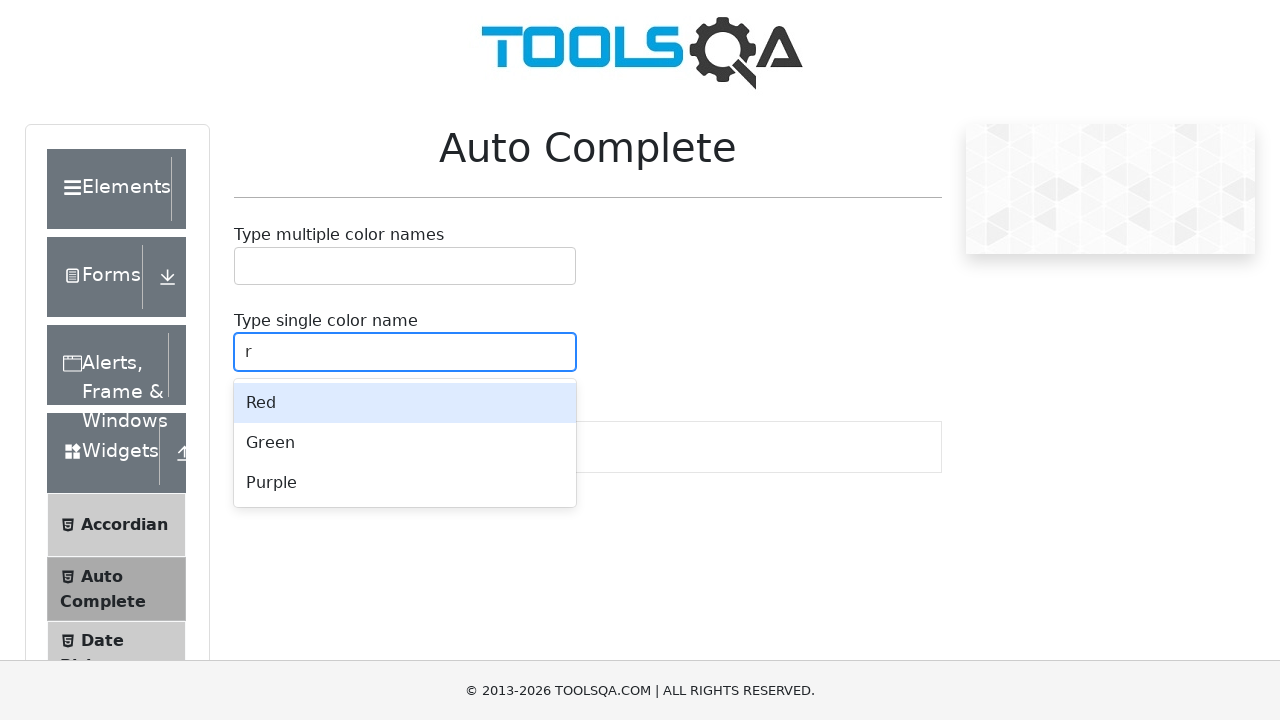

Clicked the first suggestion containing 'red' at (405, 403) on div.auto-complete__option >> nth=0
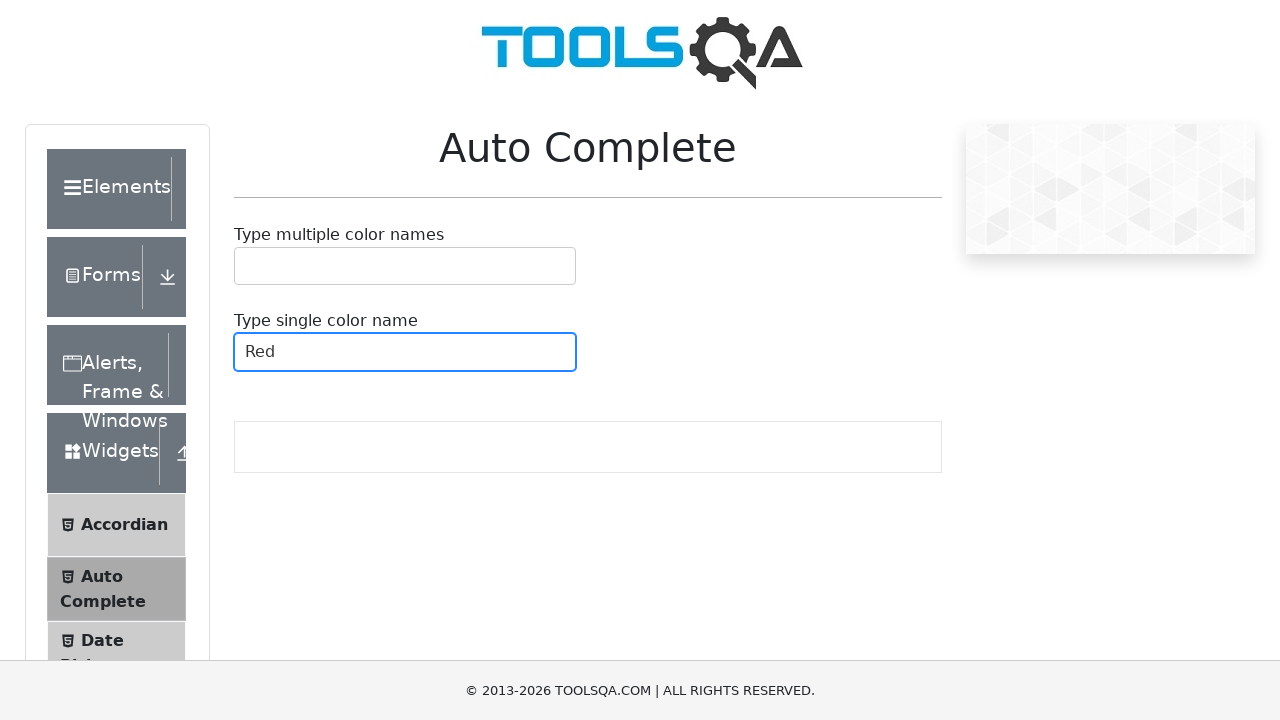

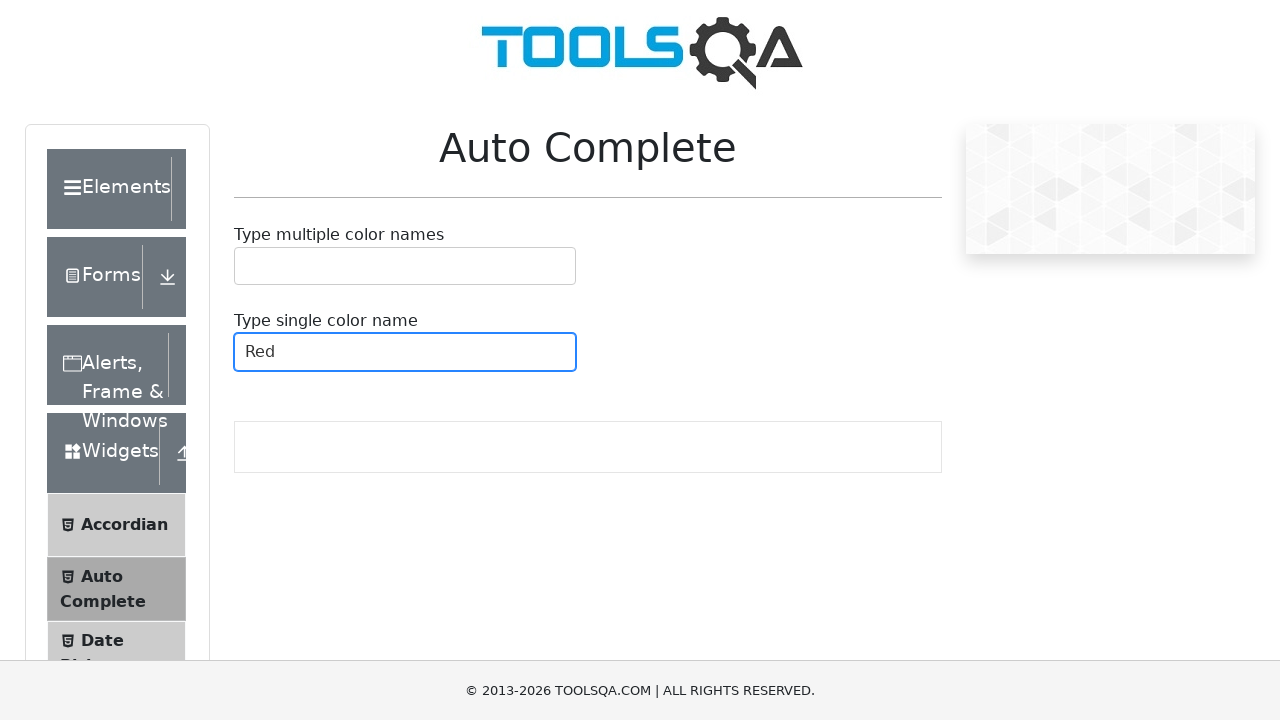